Tests drag-and-drop functionality by dragging a football element to two different drop zones and verifying the drops were successful.

Starting URL: https://training-support.net/webelements/drag-drop

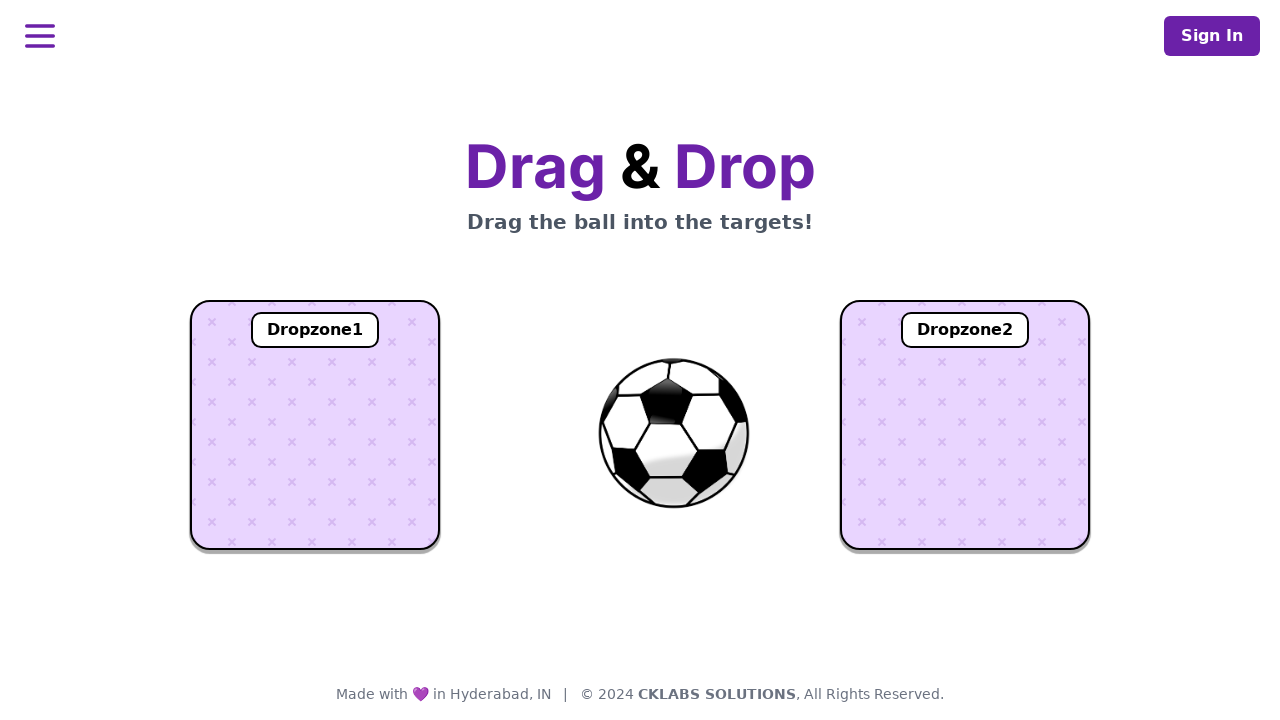

Located football element (#ball)
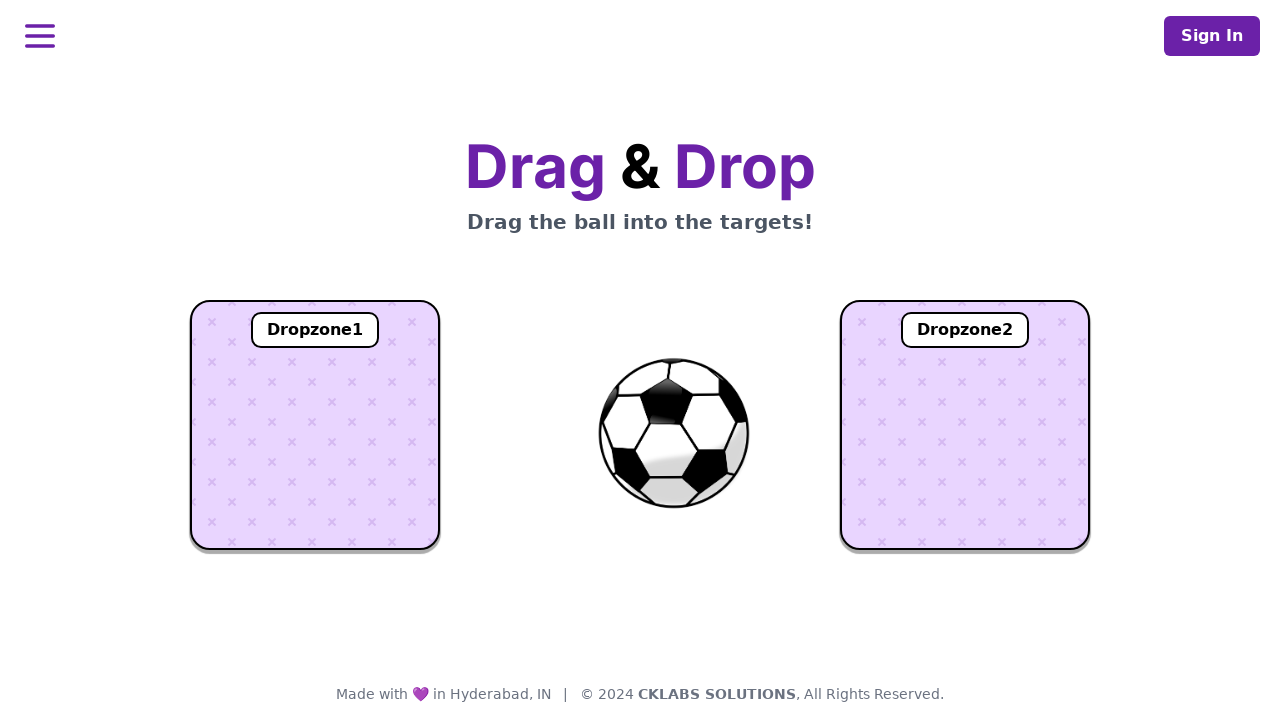

Located dropzone 1 element (#dropzone1)
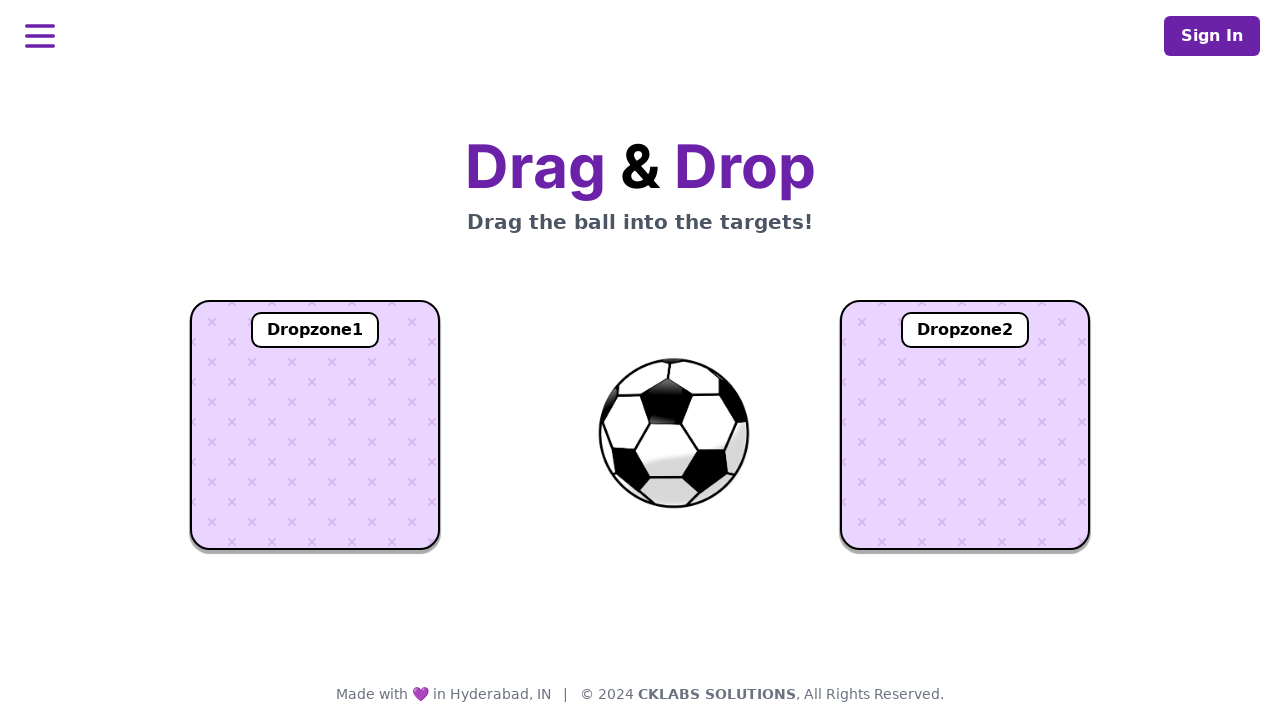

Located dropzone 2 element (#dropzone2)
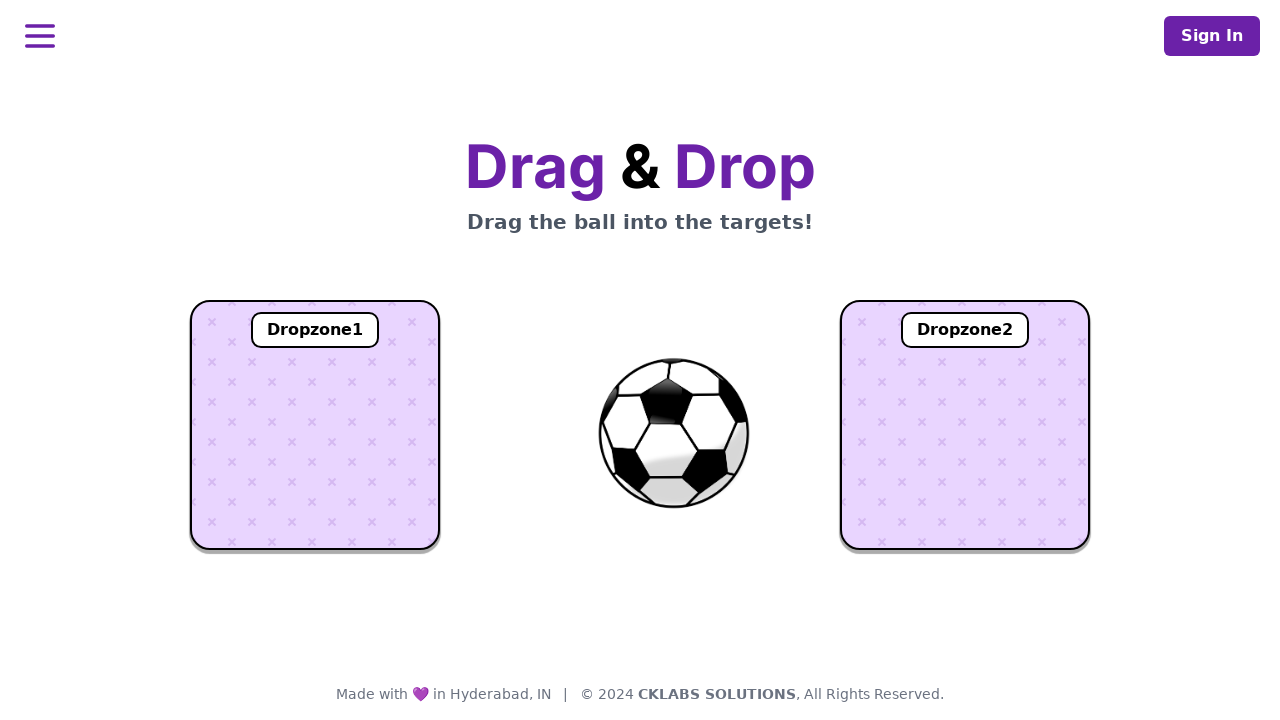

Dragged football element to dropzone 1 at (315, 425)
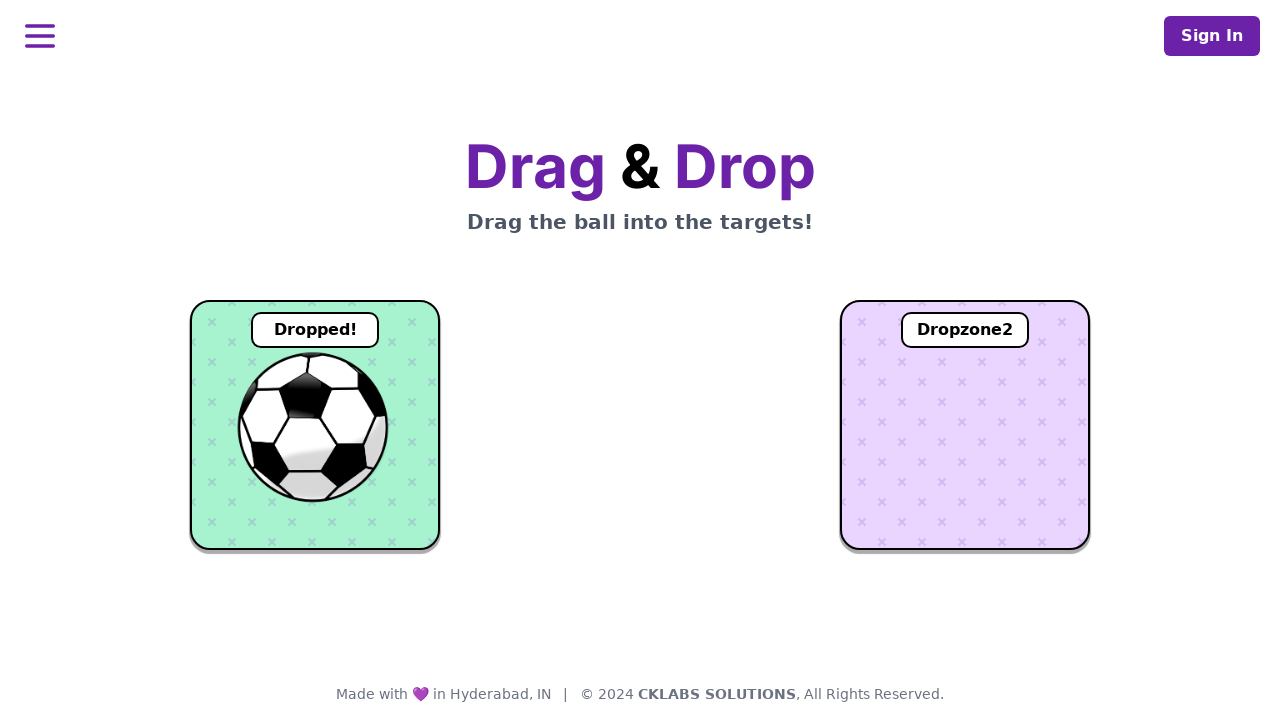

Waited 1 second after dropping in dropzone 1
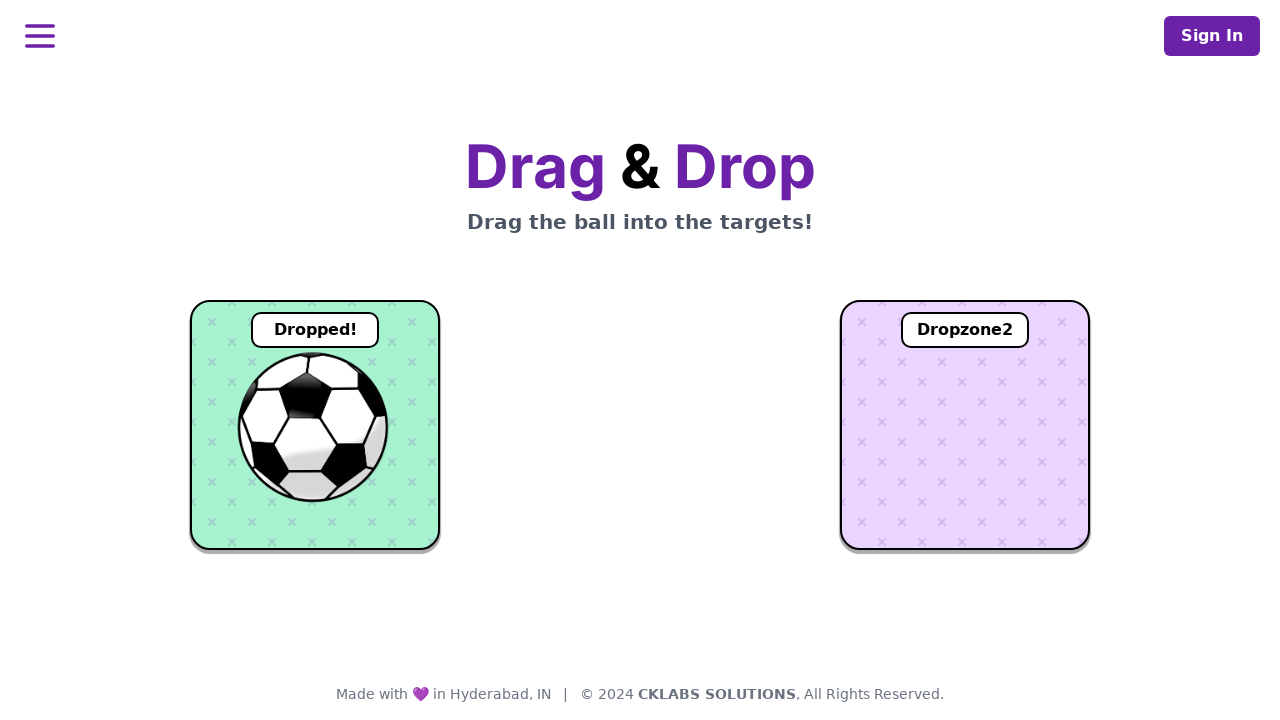

Retrieved dropzone 1 text: 'Dropped!'
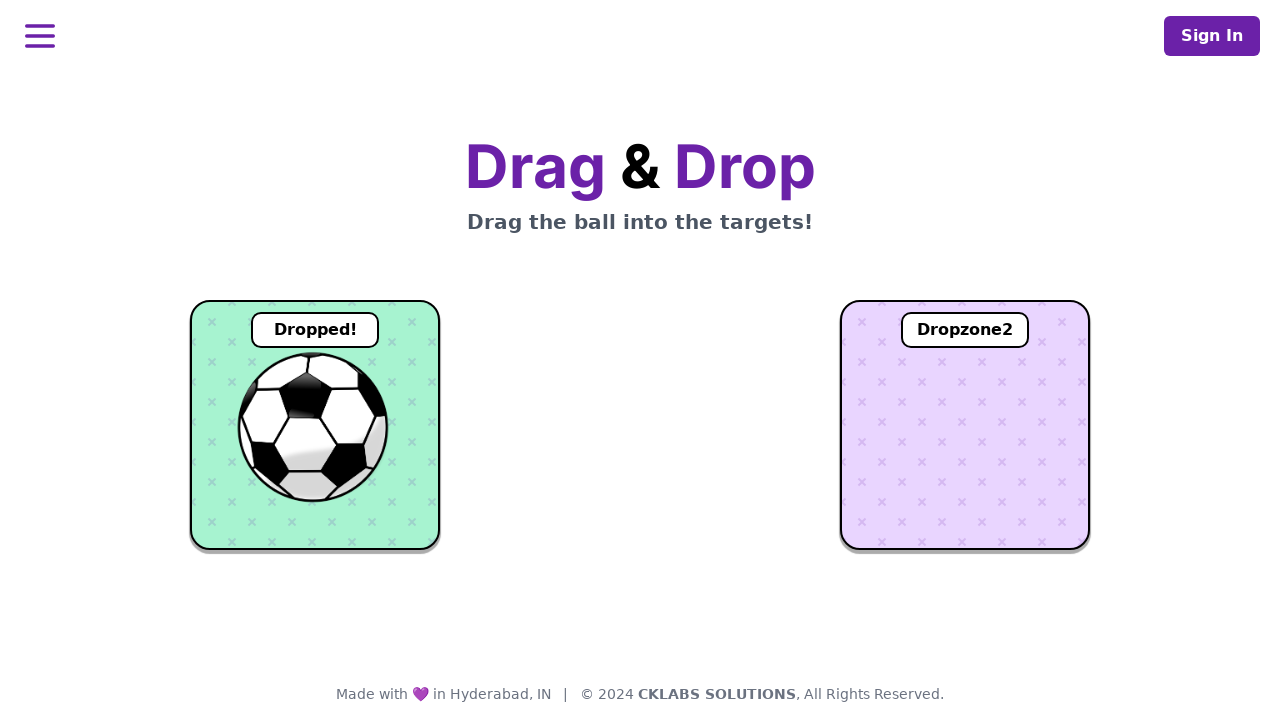

Verified ball was successfully dropped in Dropzone 1
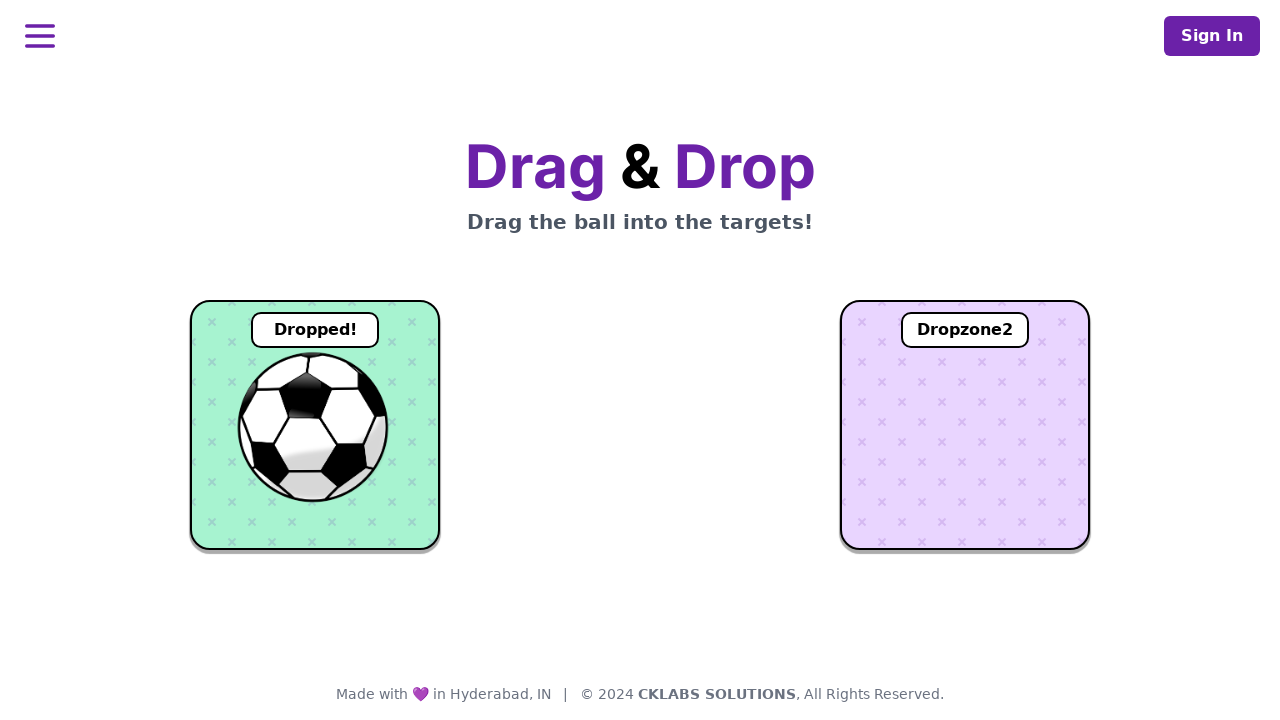

Dragged football element to dropzone 2 at (965, 425)
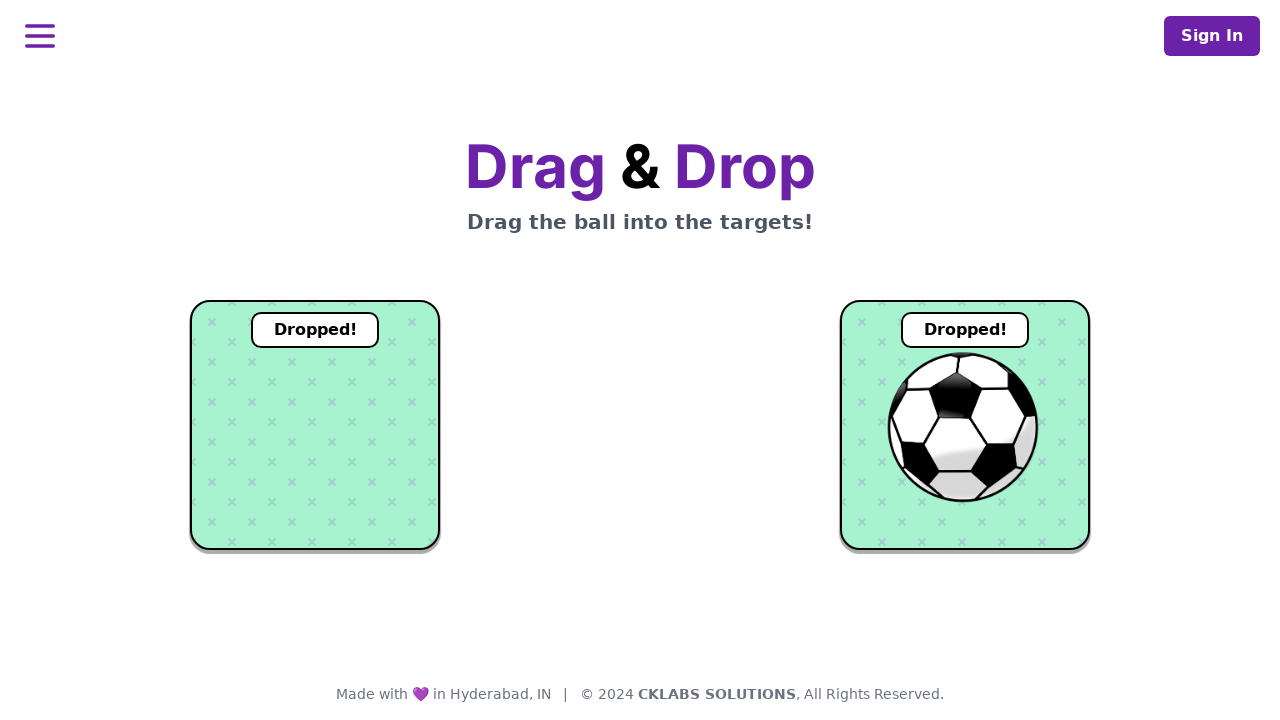

Waited 1 second after dropping in dropzone 2
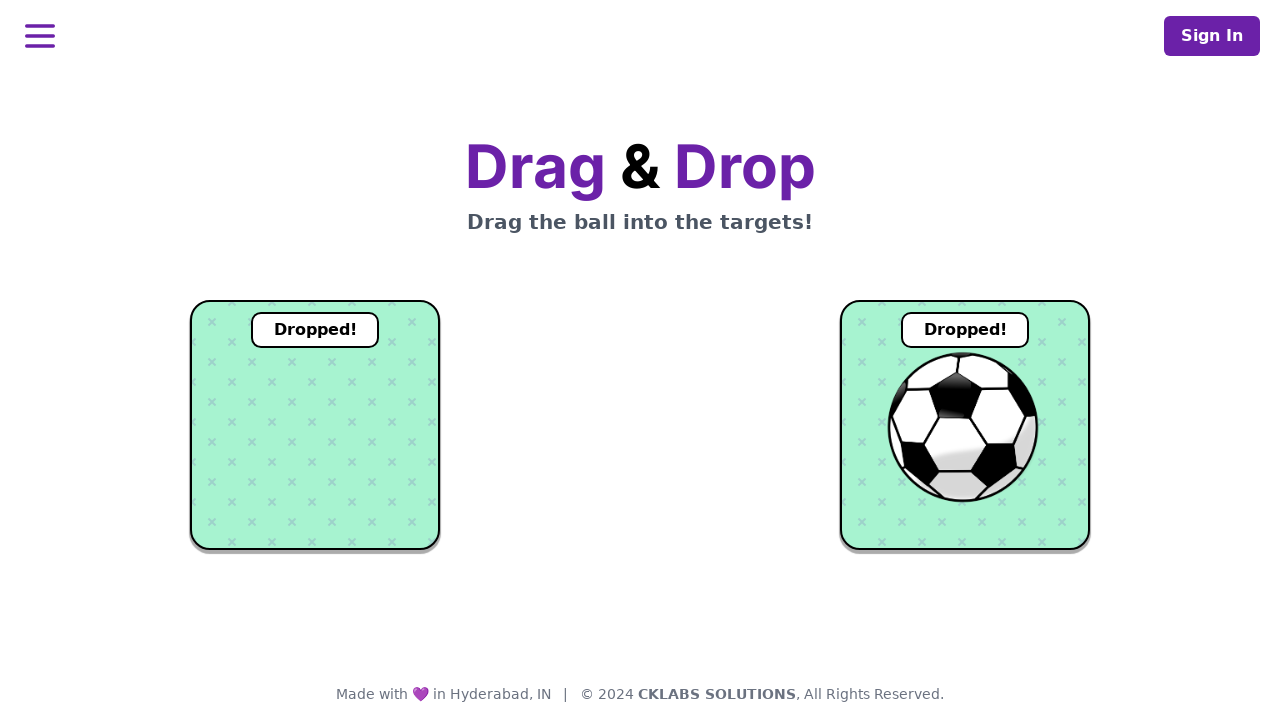

Retrieved dropzone 2 text: 'Dropped!'
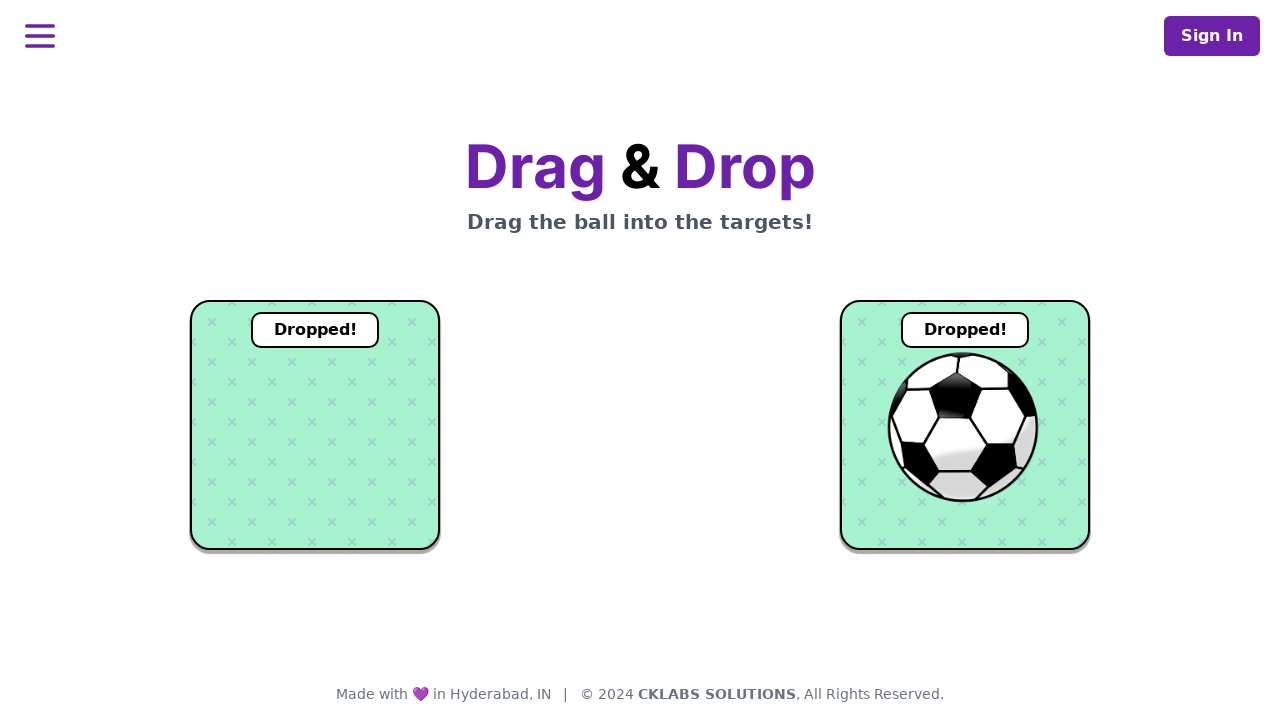

Verified ball was successfully dropped in Dropzone 2
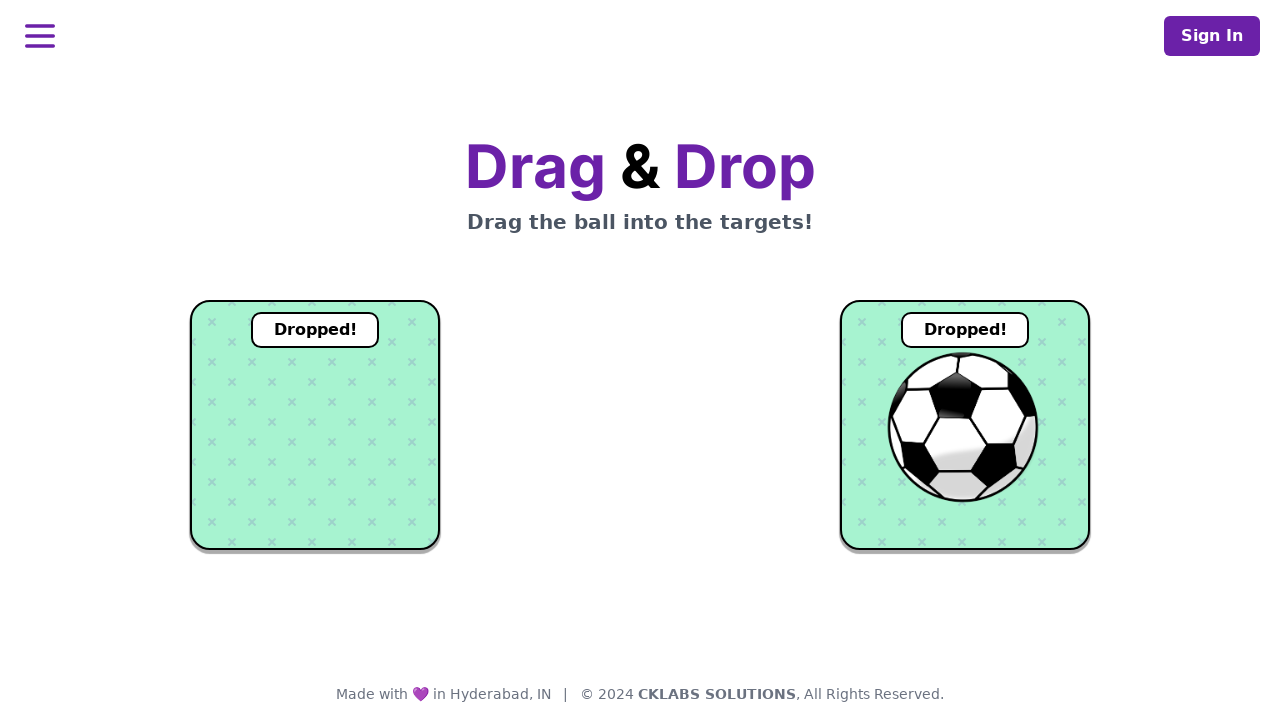

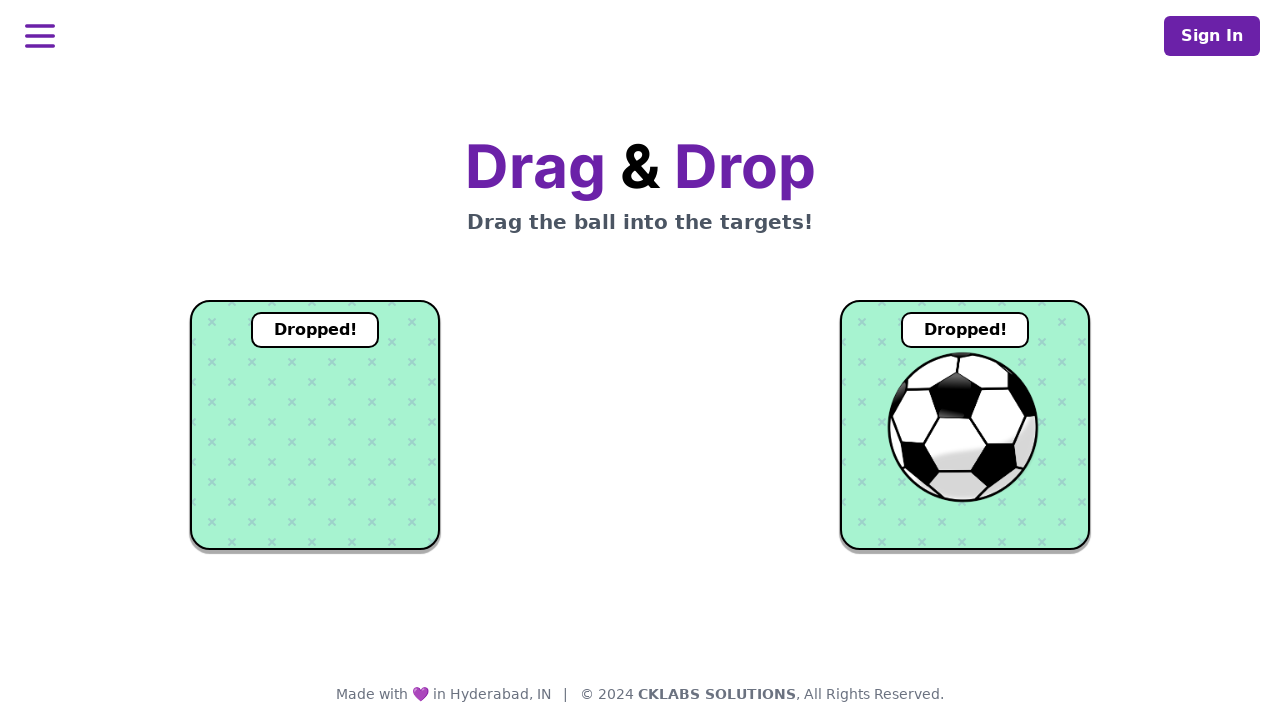